Tests that the third table cell on the password generator page contains the text "Site name".

Starting URL: http://angel.net/~nic/passwd.sha1.1a.html

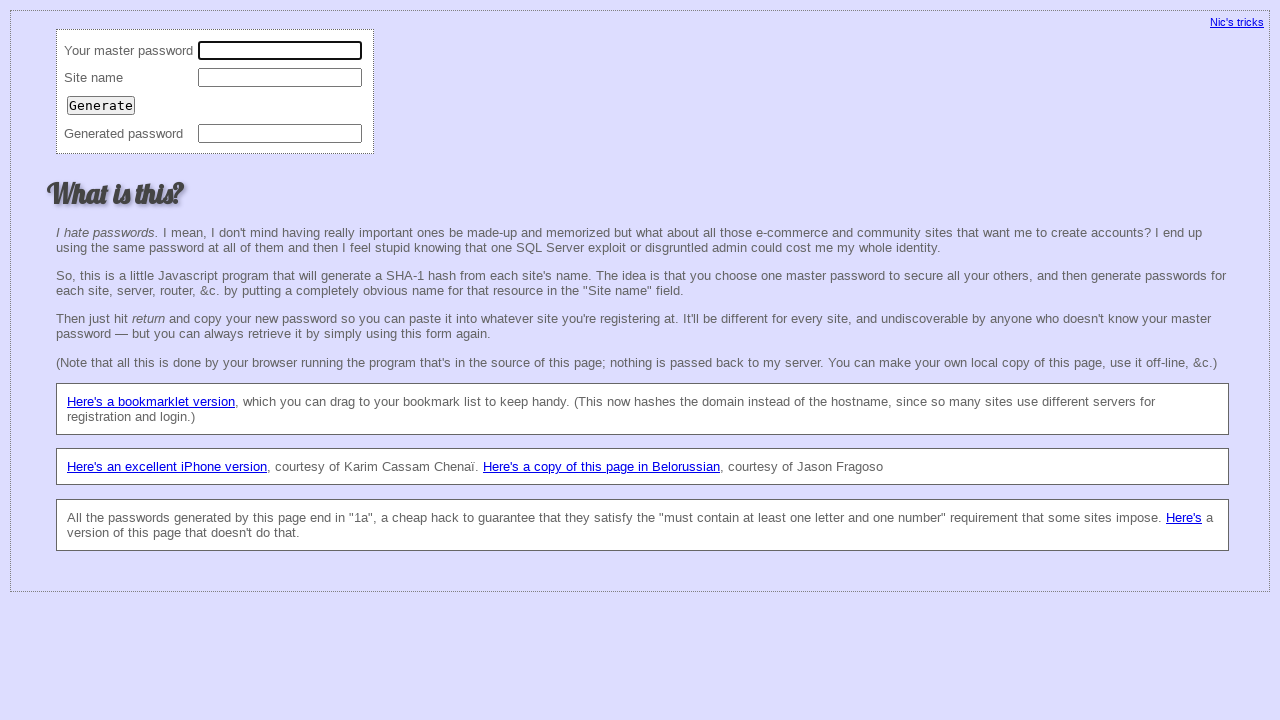

Located all td elements on the page
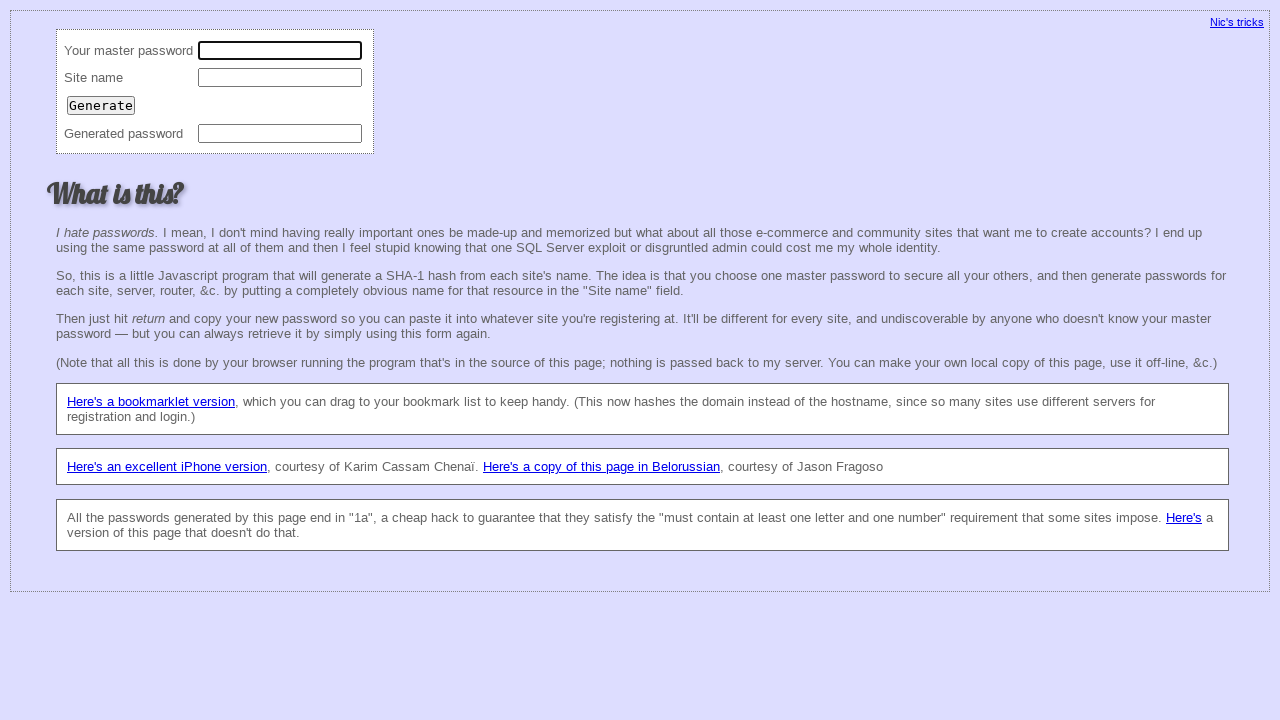

Retrieved text content from the third table cell
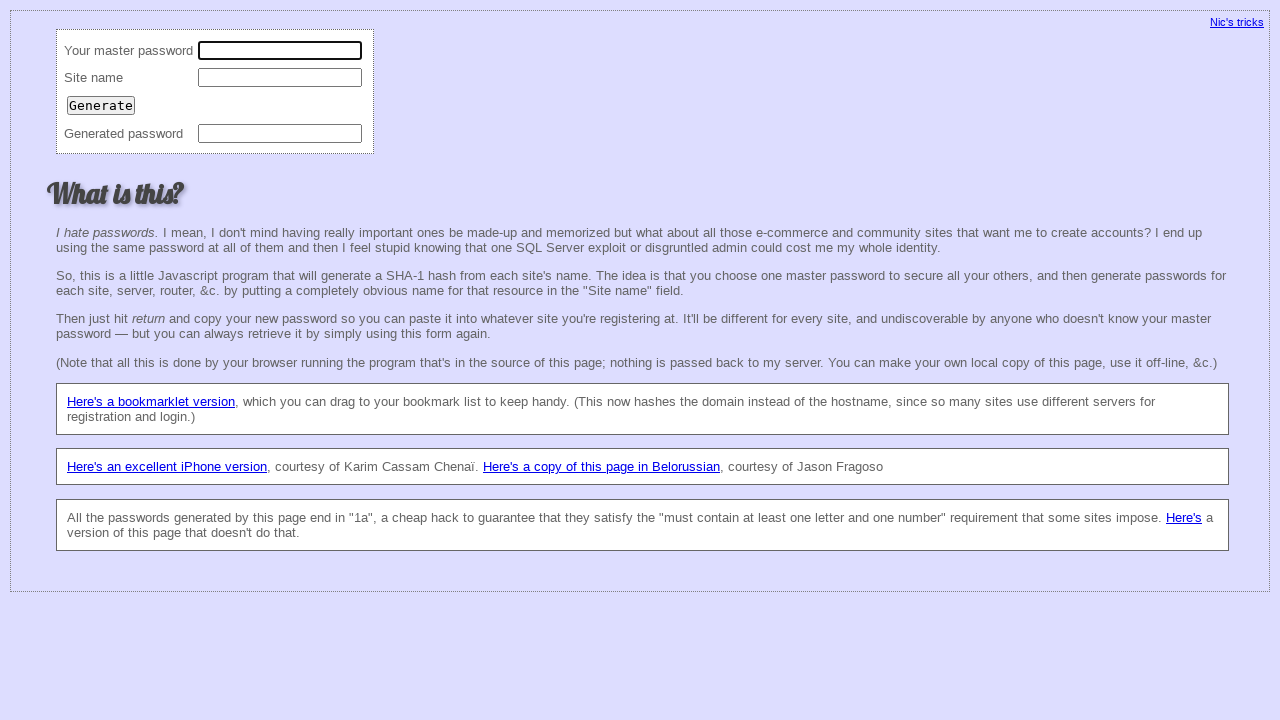

Verified third table cell contains 'Site name'
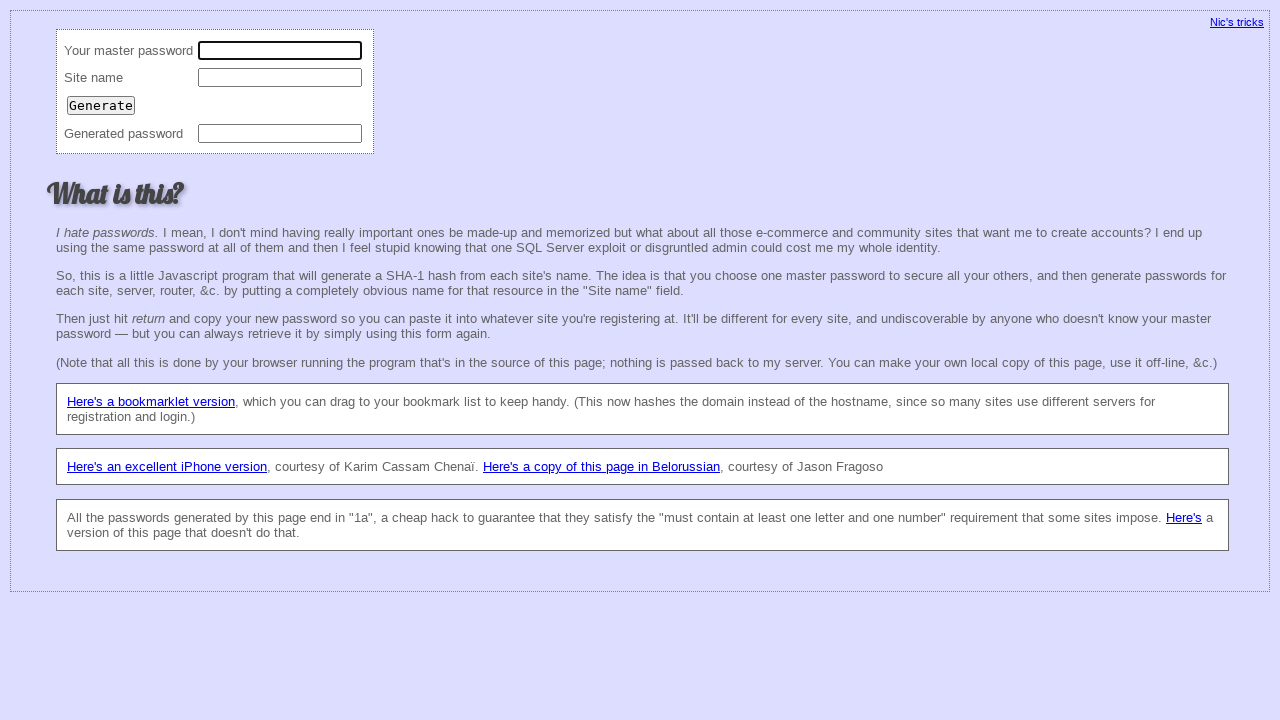

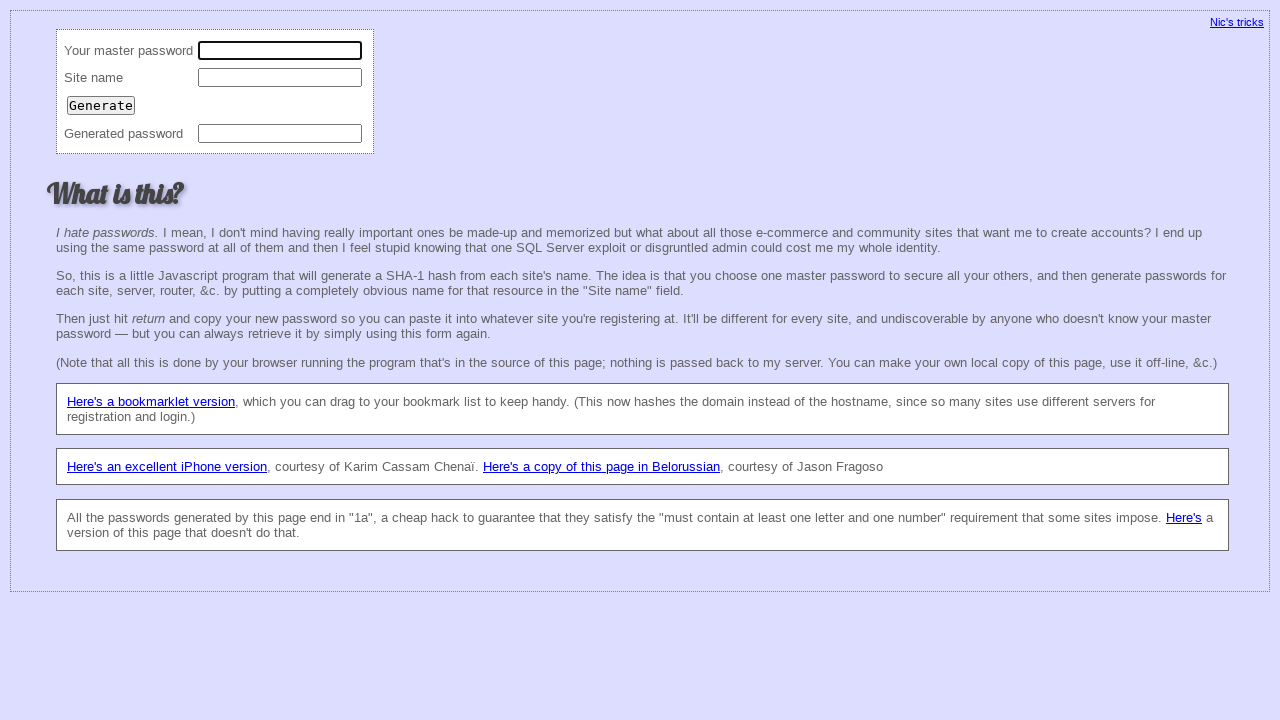